Tests horizontal scrolling functionality on a dashboard by scrolling right and then back left

Starting URL: https://dashboards.handmadeinteractive.com/jasonlove/

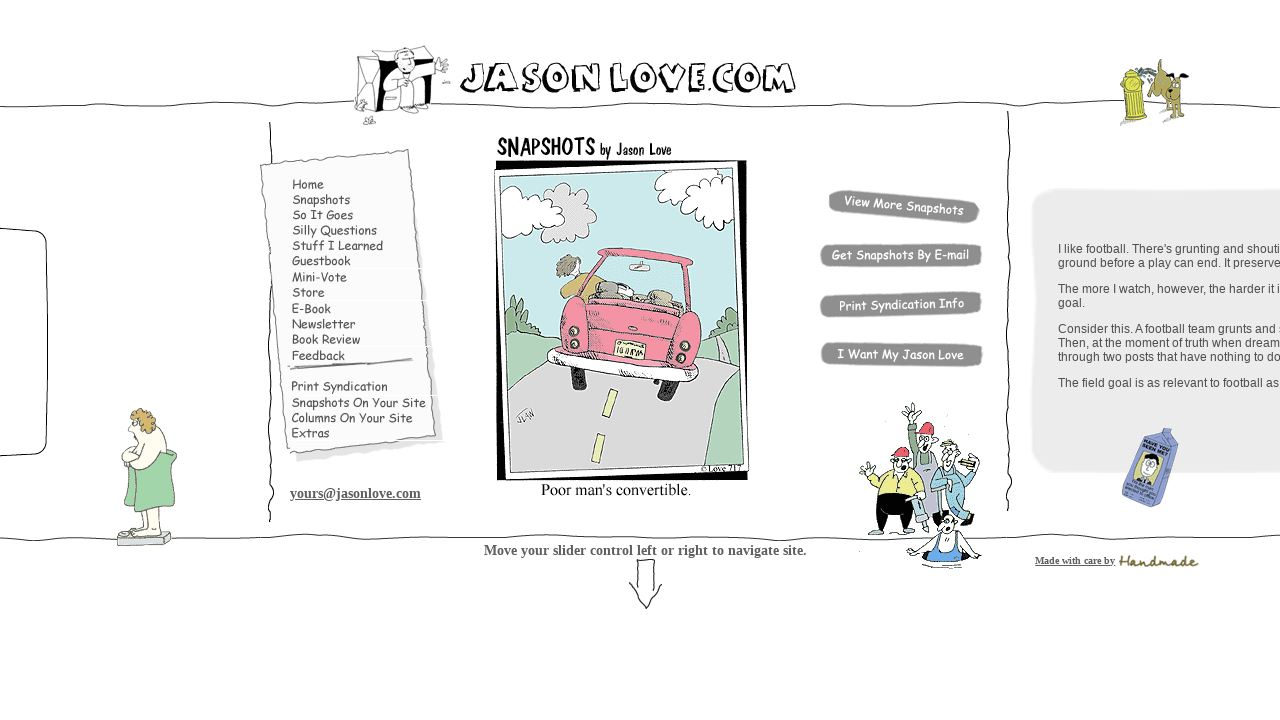

Scrolled dashboard right by 2000 pixels
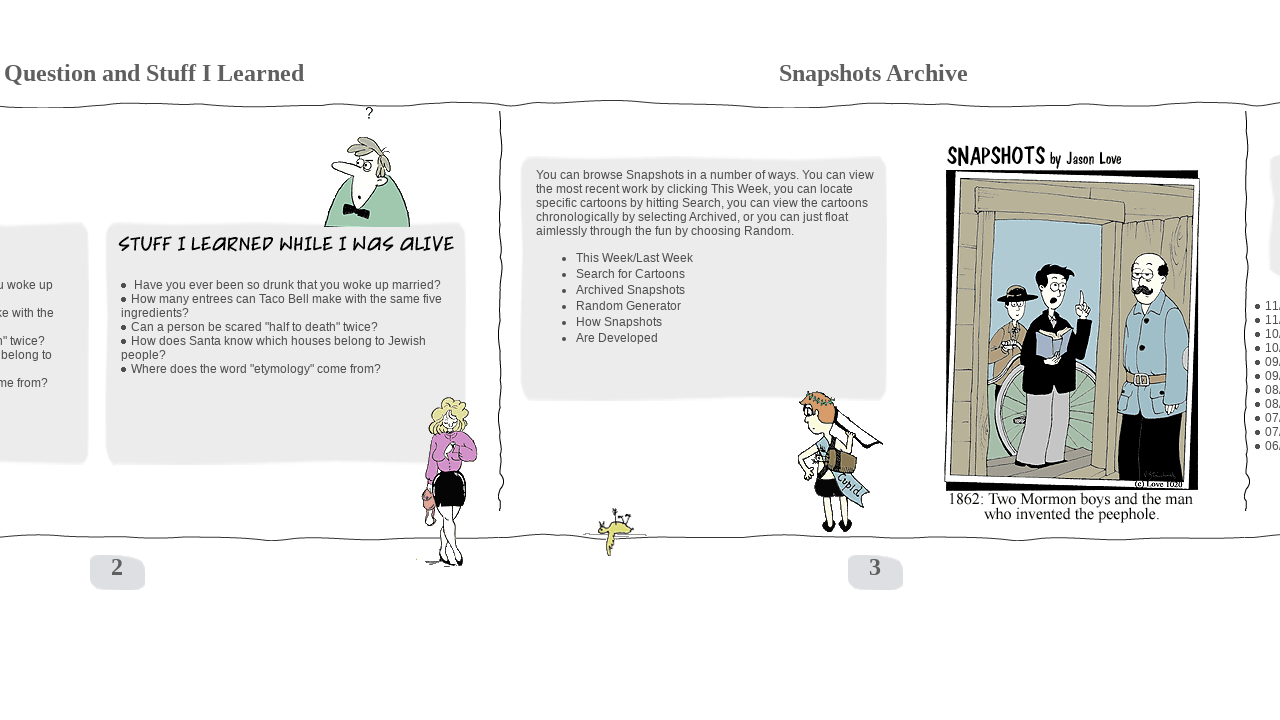

Waited 2 seconds to observe scroll effect
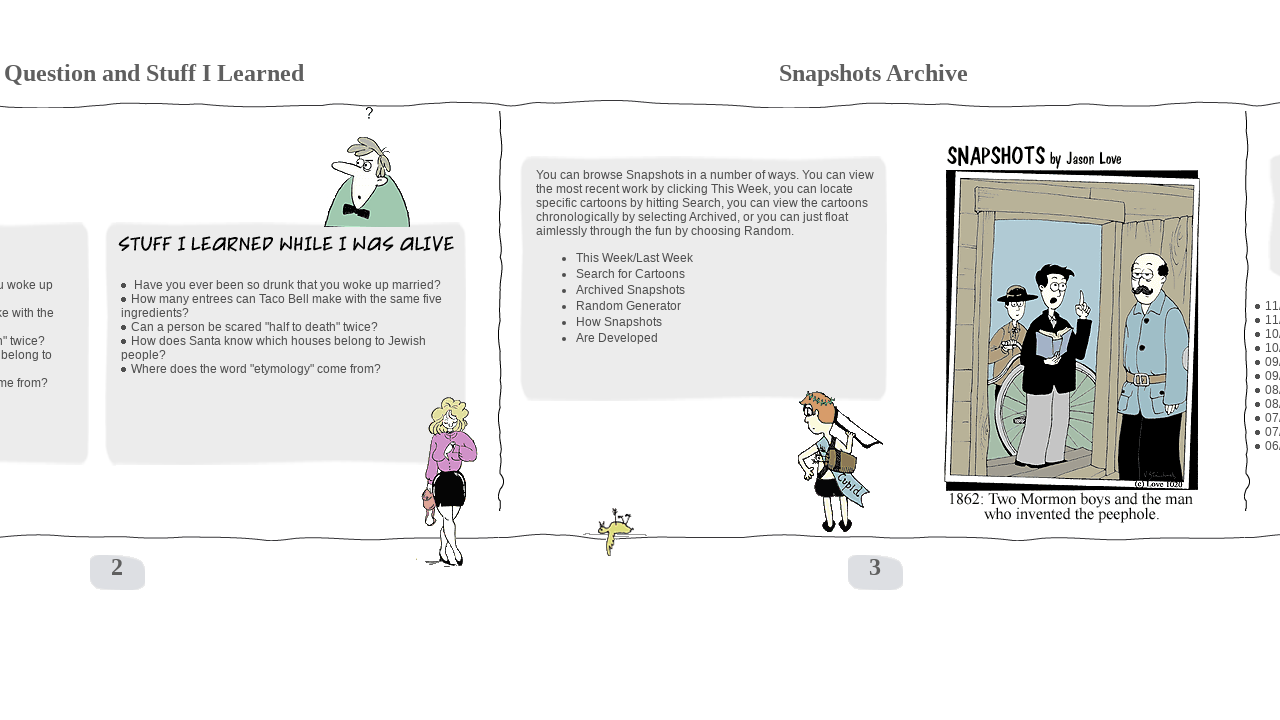

Scrolled dashboard left by 2000 pixels, returning to original position
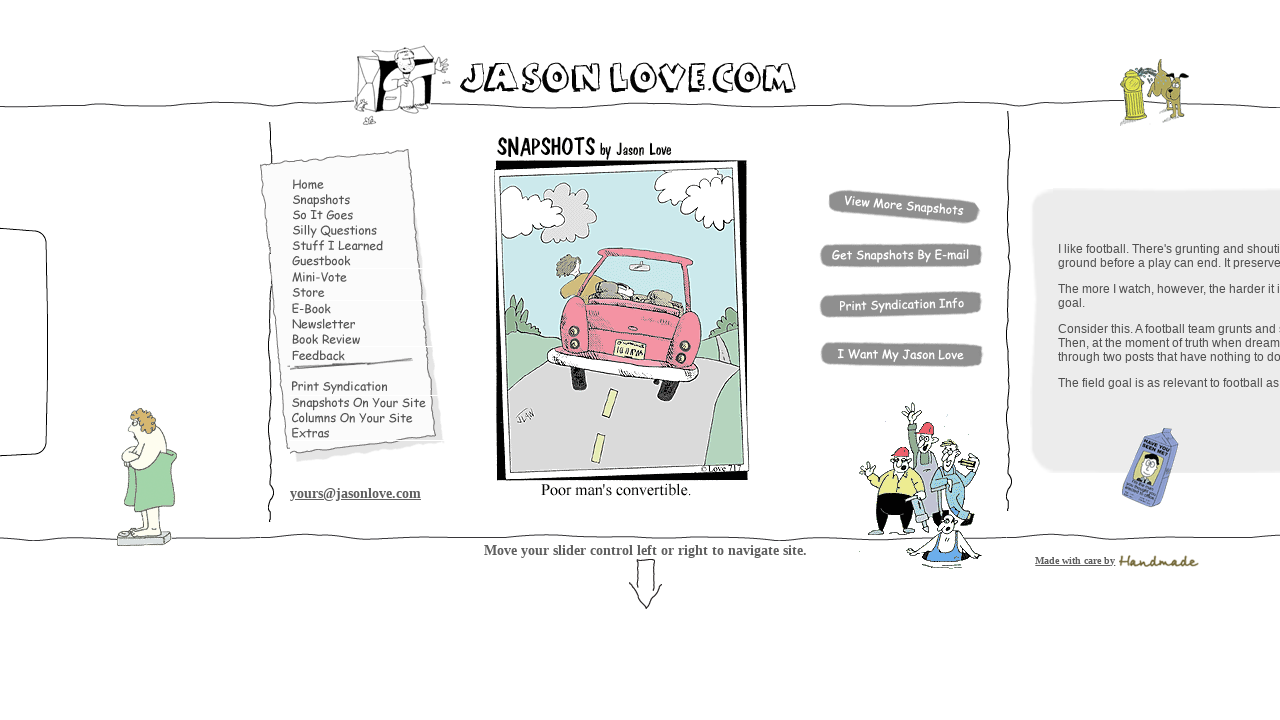

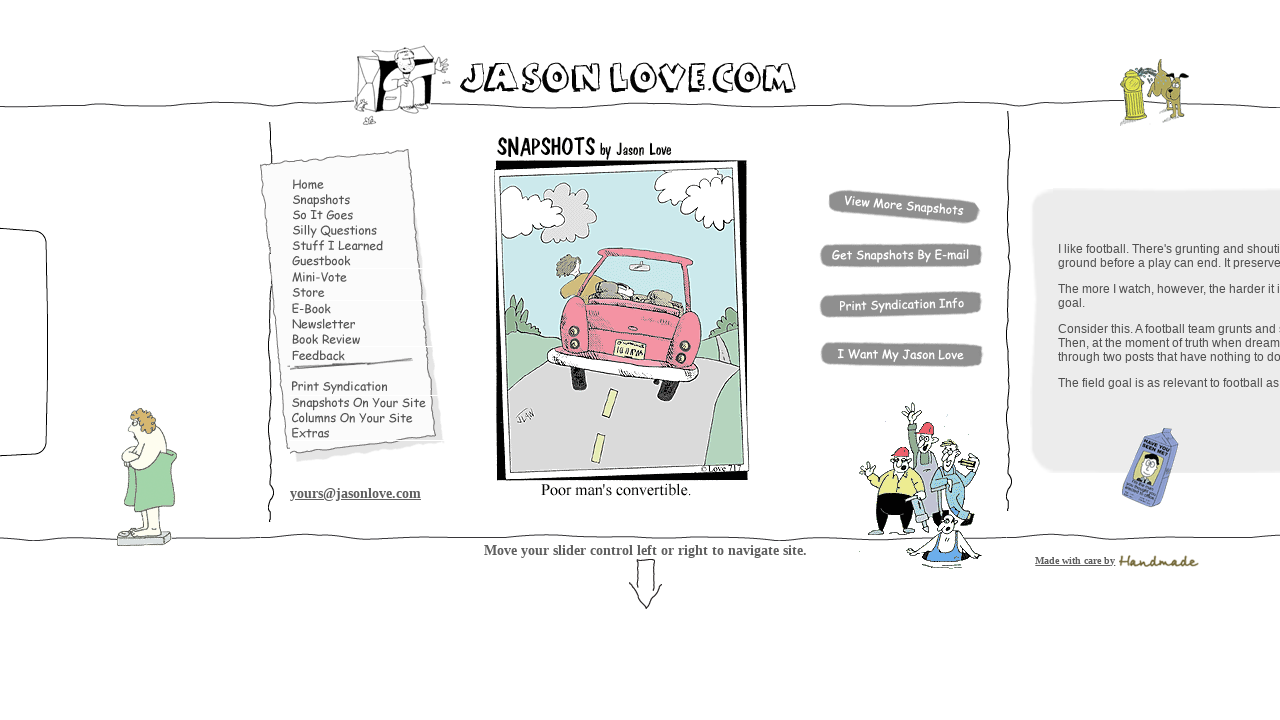